Firefox test for email validation that enters an invalid email and verifies error message appears

Starting URL: http://www.123formbuilder.com/form-5012206/online-quiz

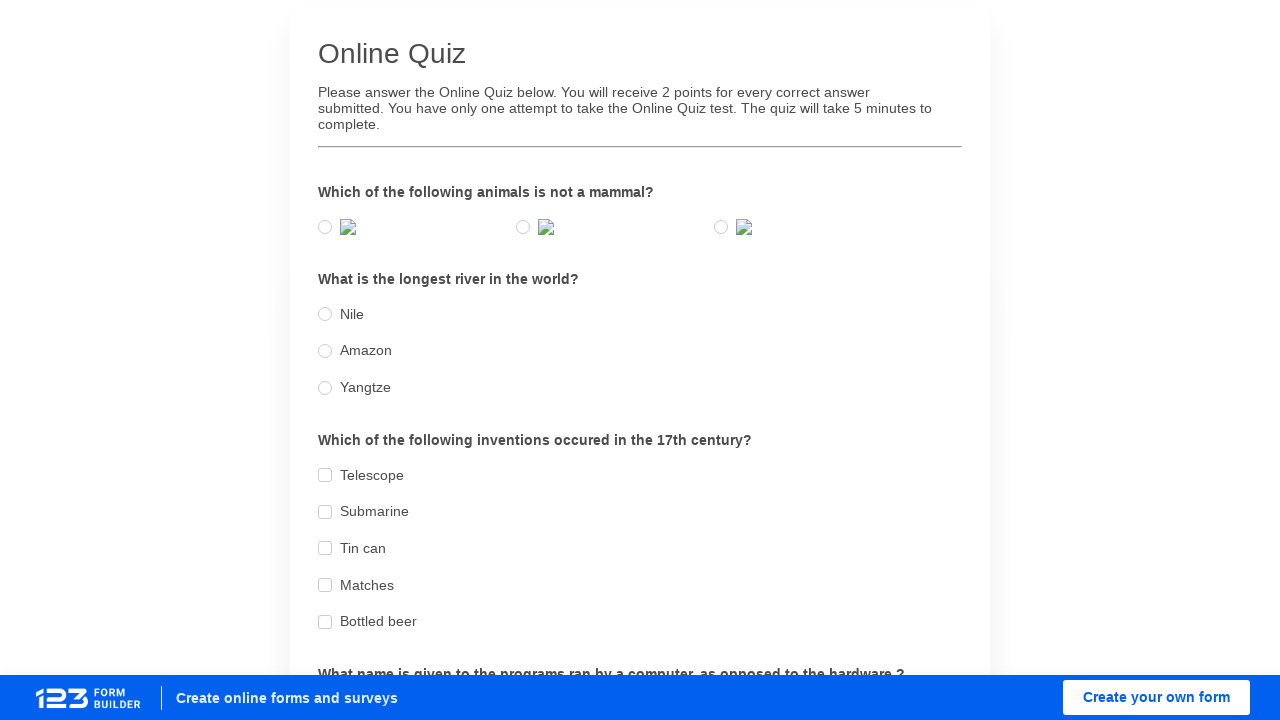

Cleared email input field on //input[@type='email']
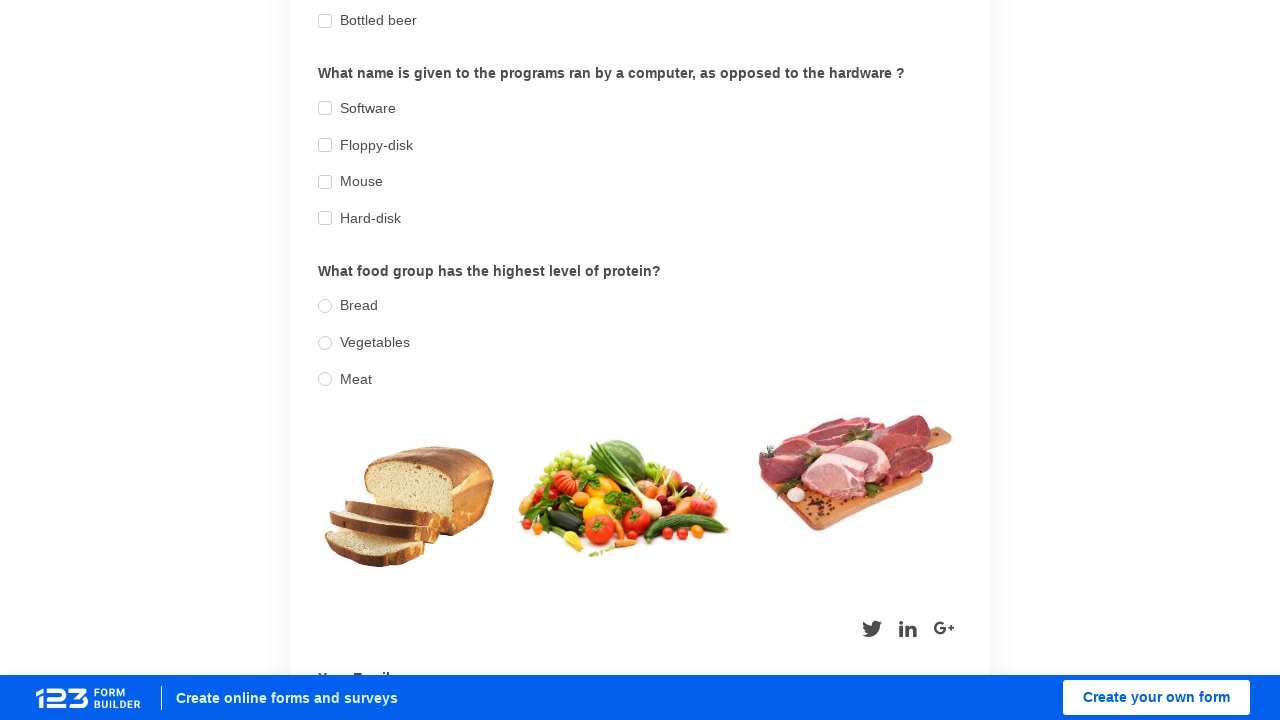

Entered invalid email format 'testmail.com' (missing @ symbol) on //input[@type='email']
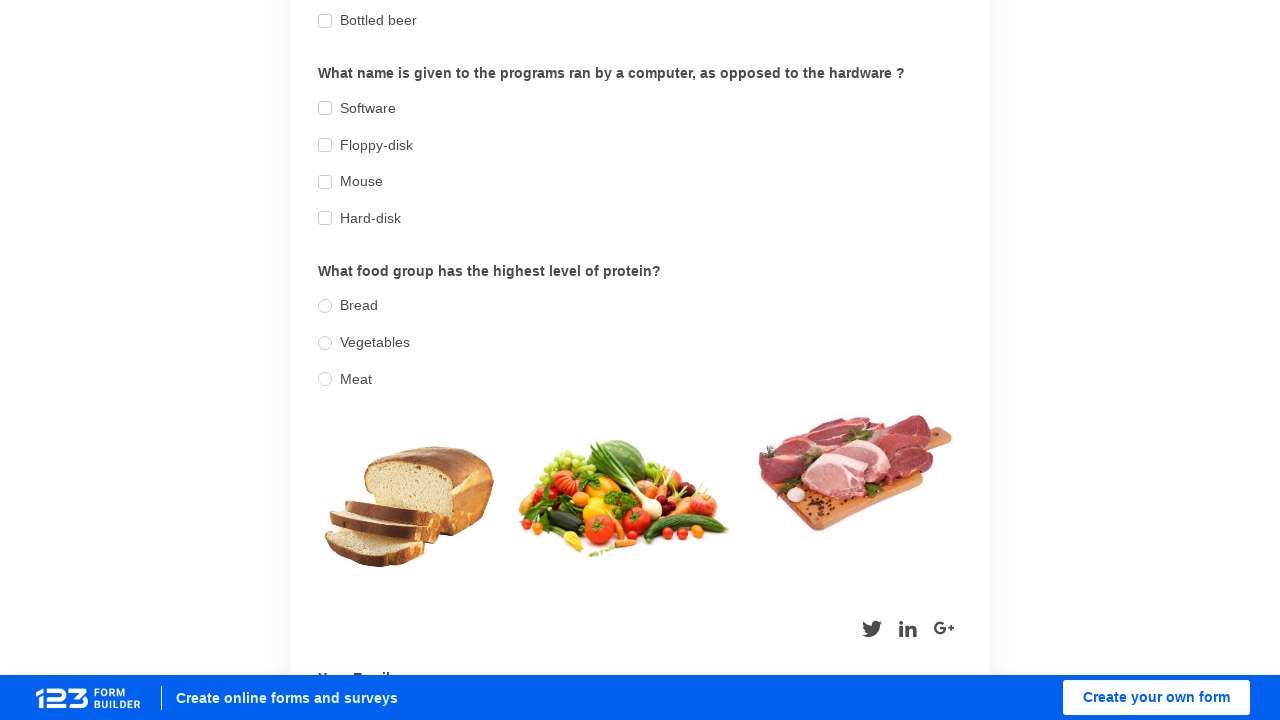

Pressed Tab to trigger email validation on body
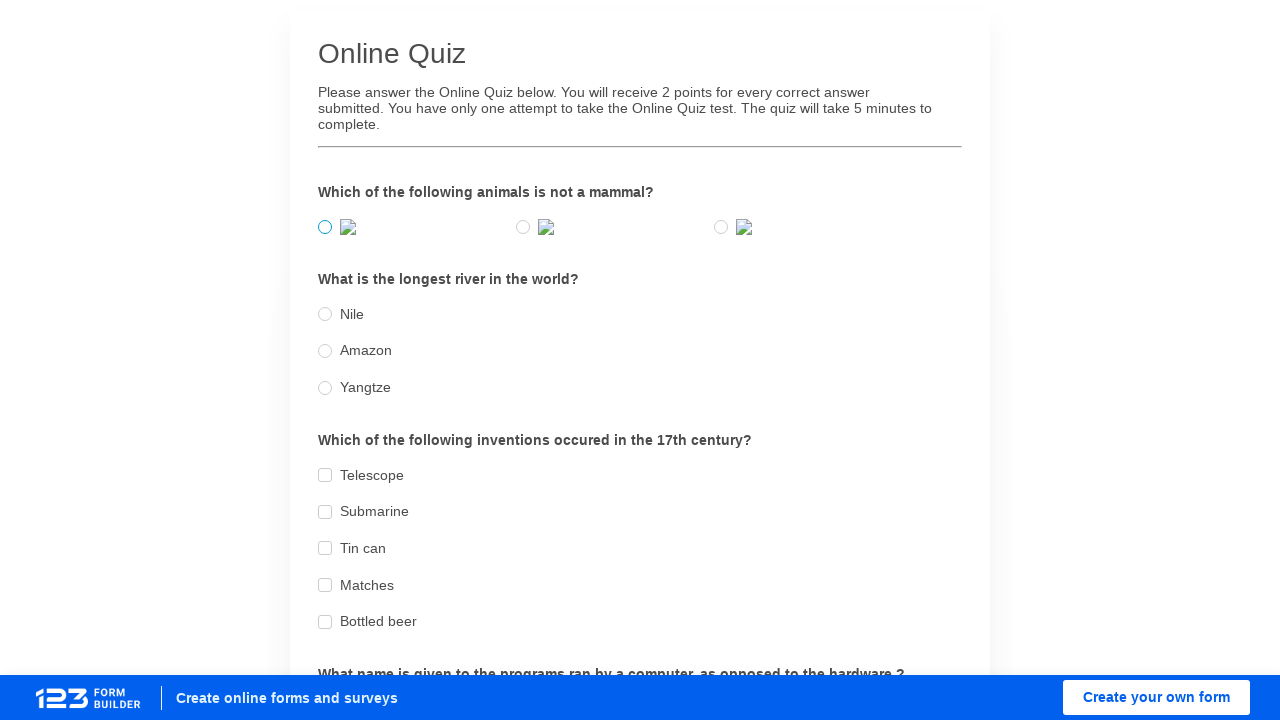

Email validation error message appeared
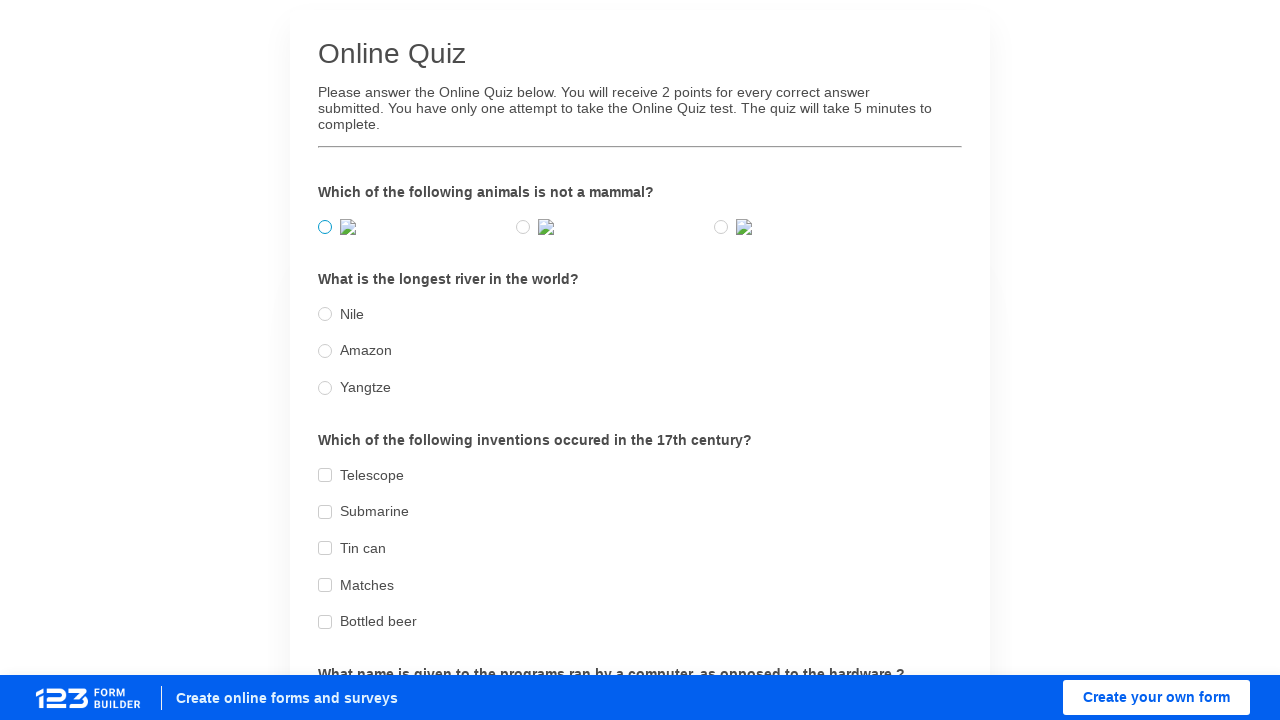

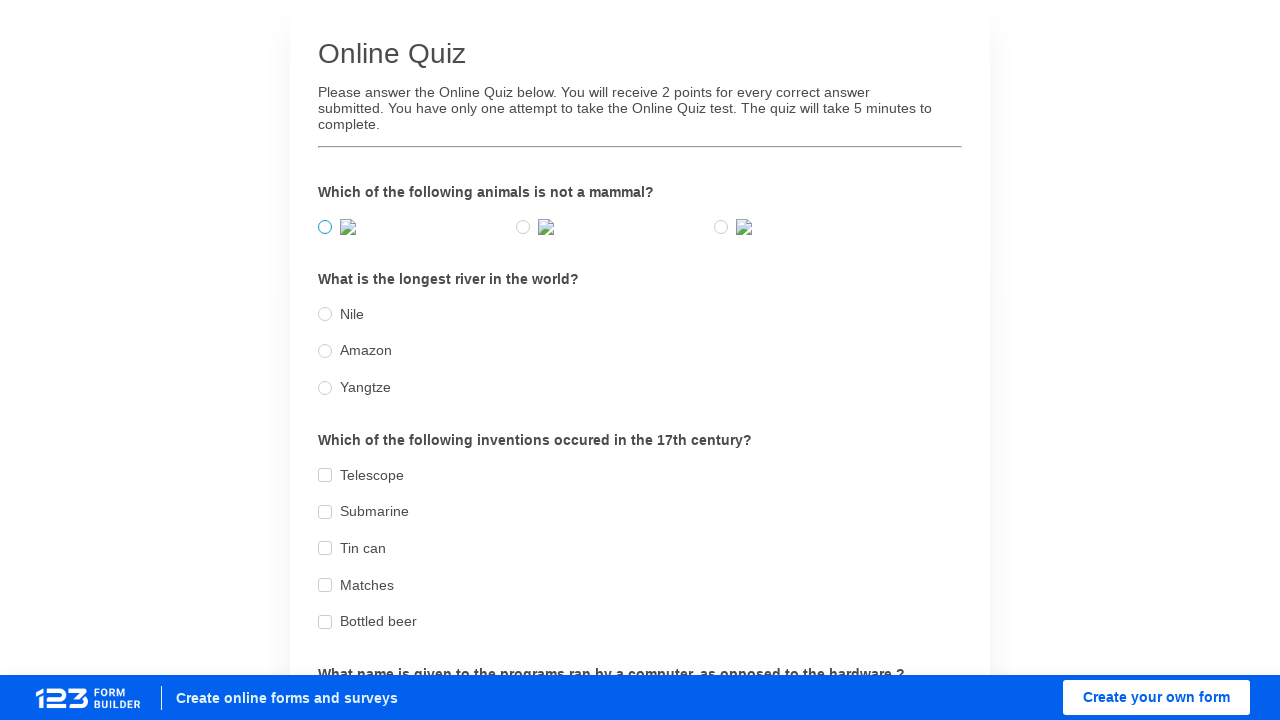